Tests iframe handling by switching to an embedded iframe on W3Schools tryit page and clicking a button that triggers a JavaScript alert.

Starting URL: https://www.w3schools.com/js/tryit.asp?filename=tryjs_alert

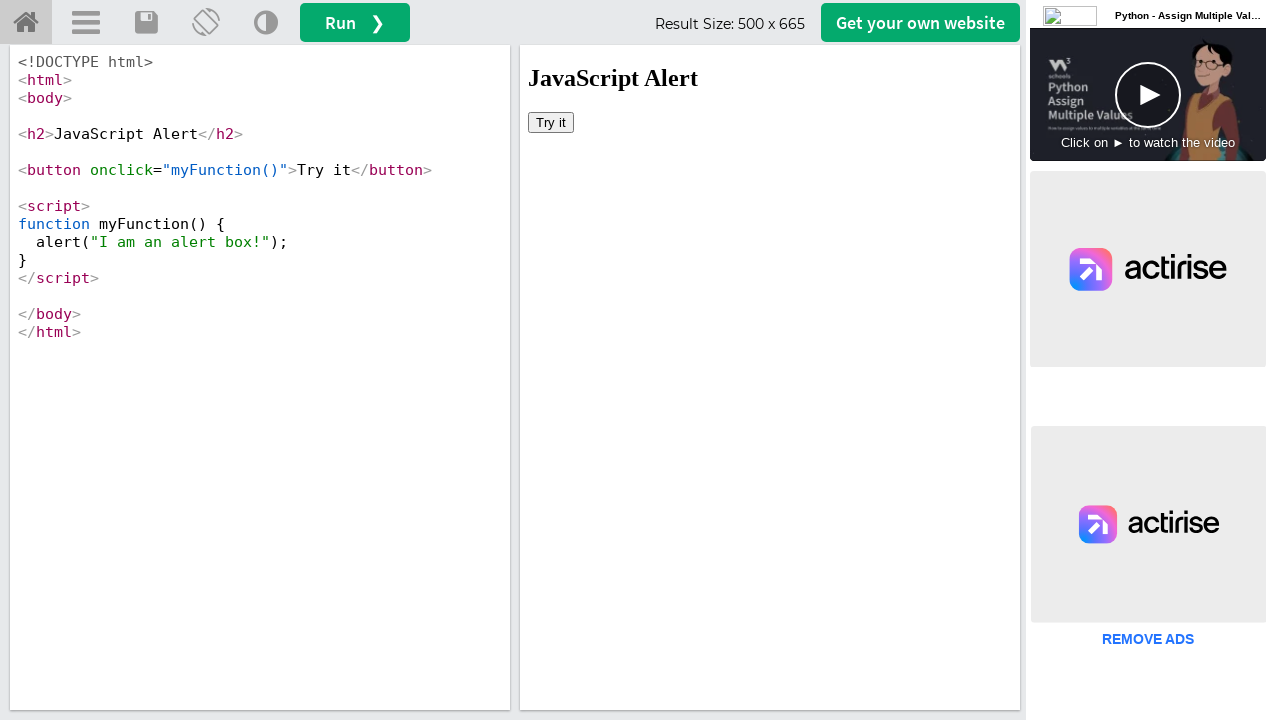

Page loaded and network idle state reached
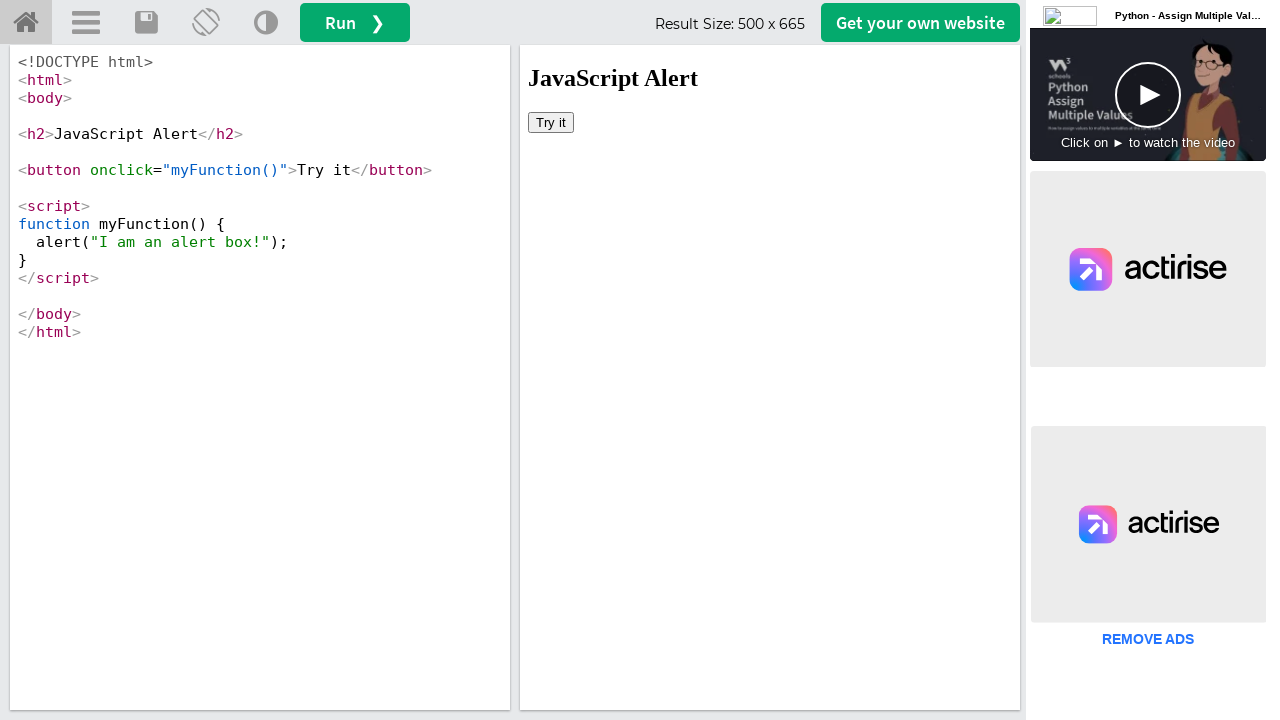

Located iframe with ID 'iframeResult'
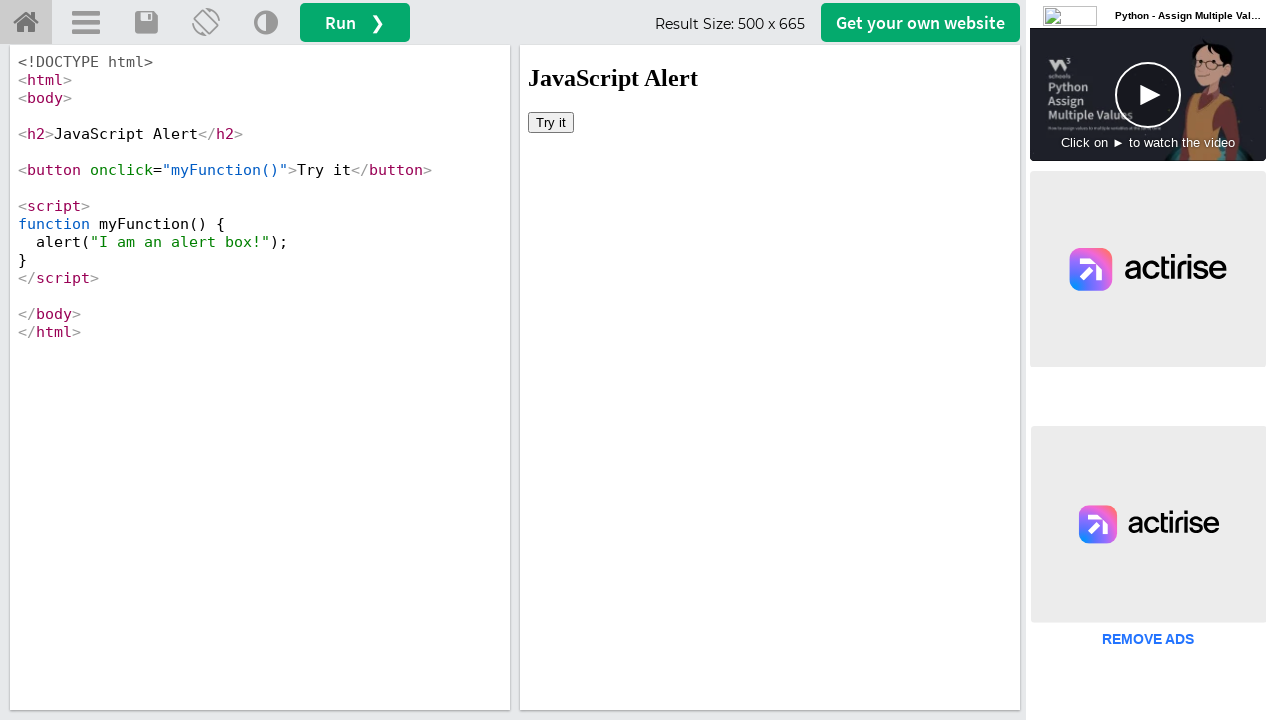

Clicked button inside iframe to trigger JavaScript alert at (551, 122) on #iframeResult >> internal:control=enter-frame >> body > button
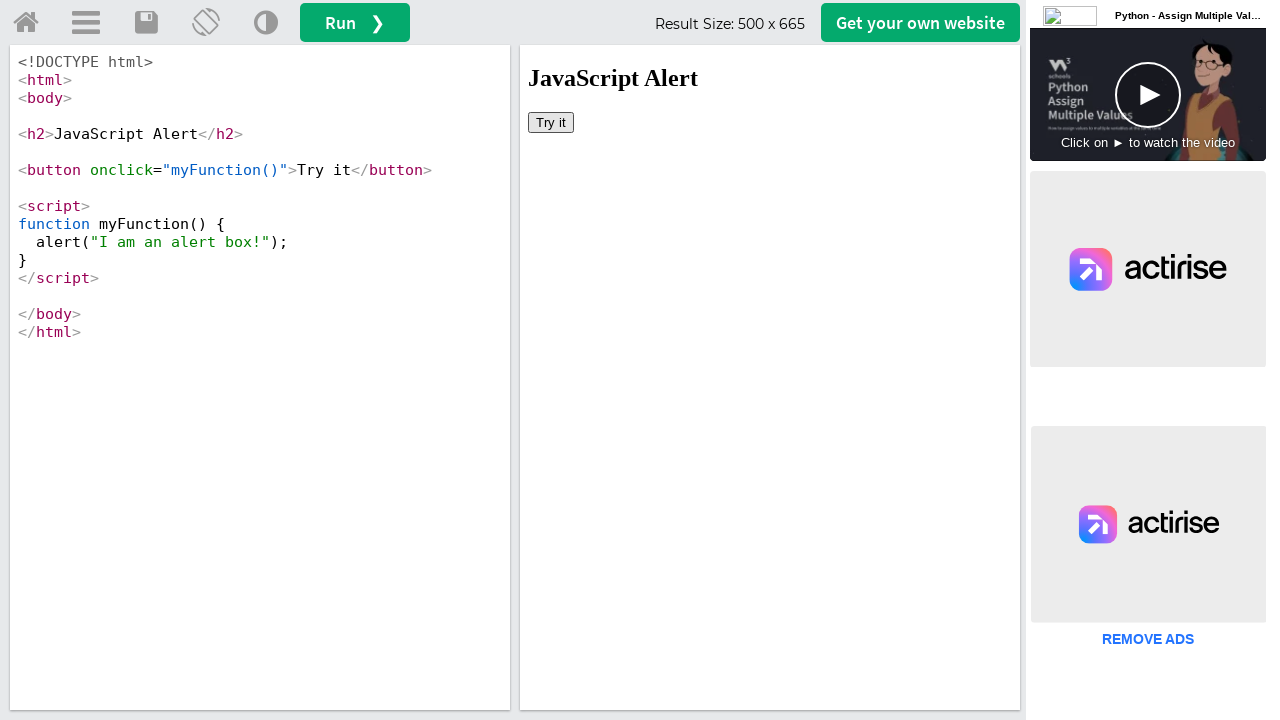

Set up dialog handler to accept JavaScript alert
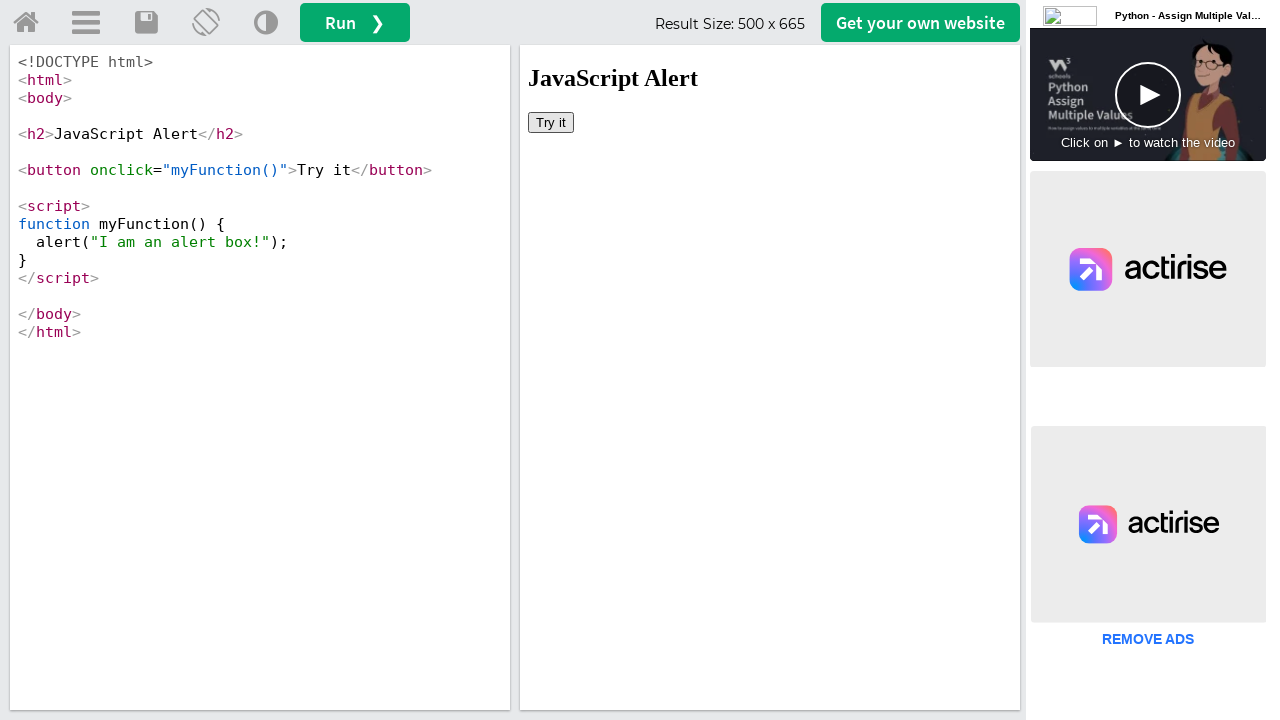

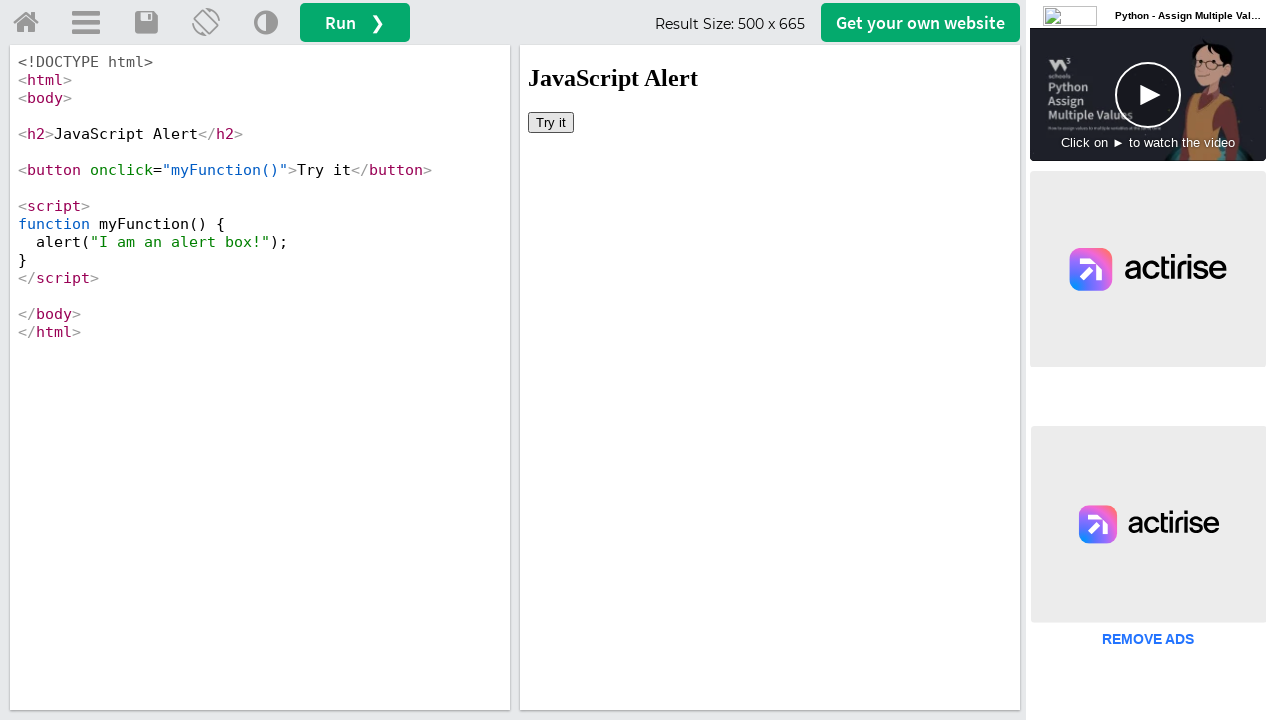